Tests clicking on a popup window link on the omayo test website by finding a link containing "popup window" text and clicking it.

Starting URL: http://omayo.blogspot.com/

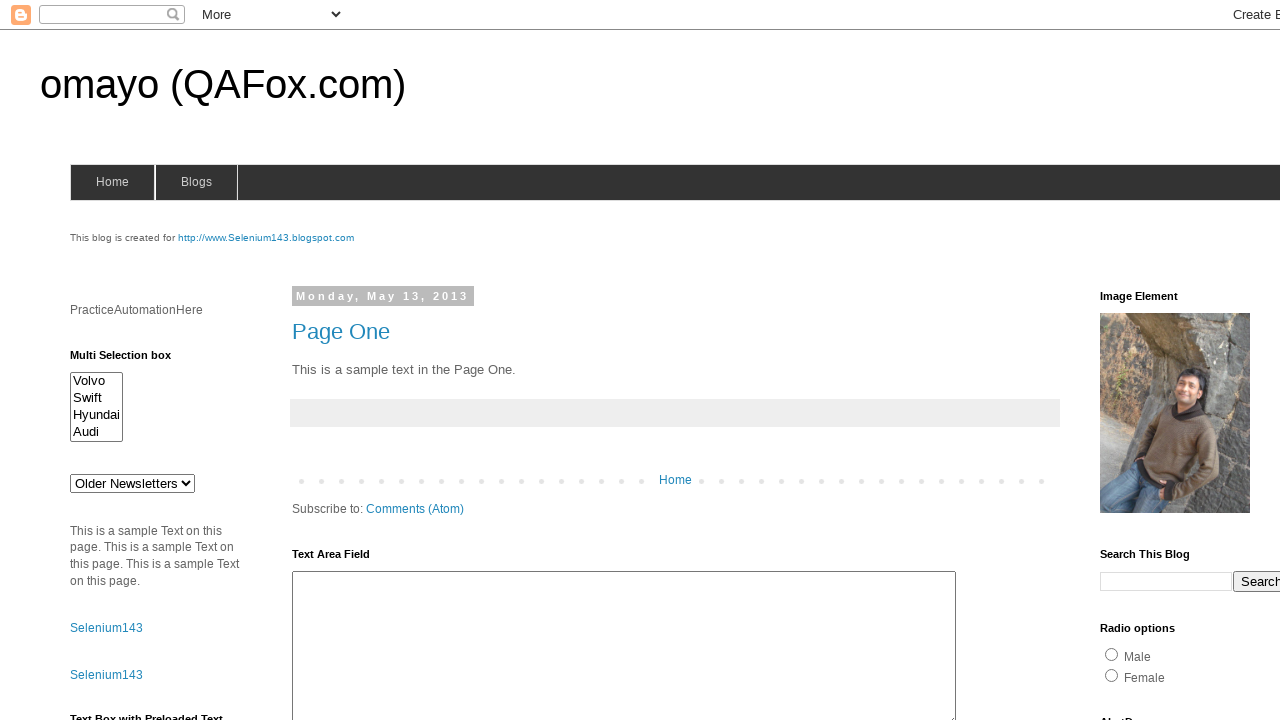

Navigated to omayo test website
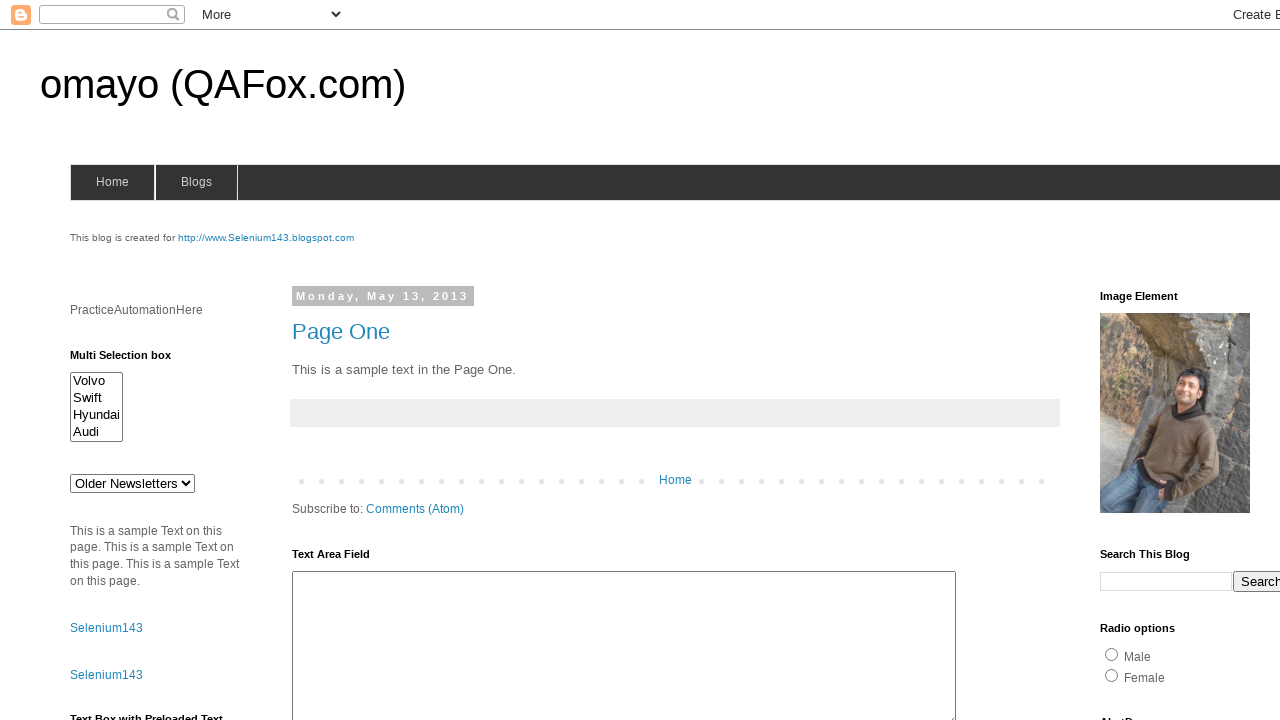

Clicked on popup window link at (132, 360) on a:has-text('popup window')
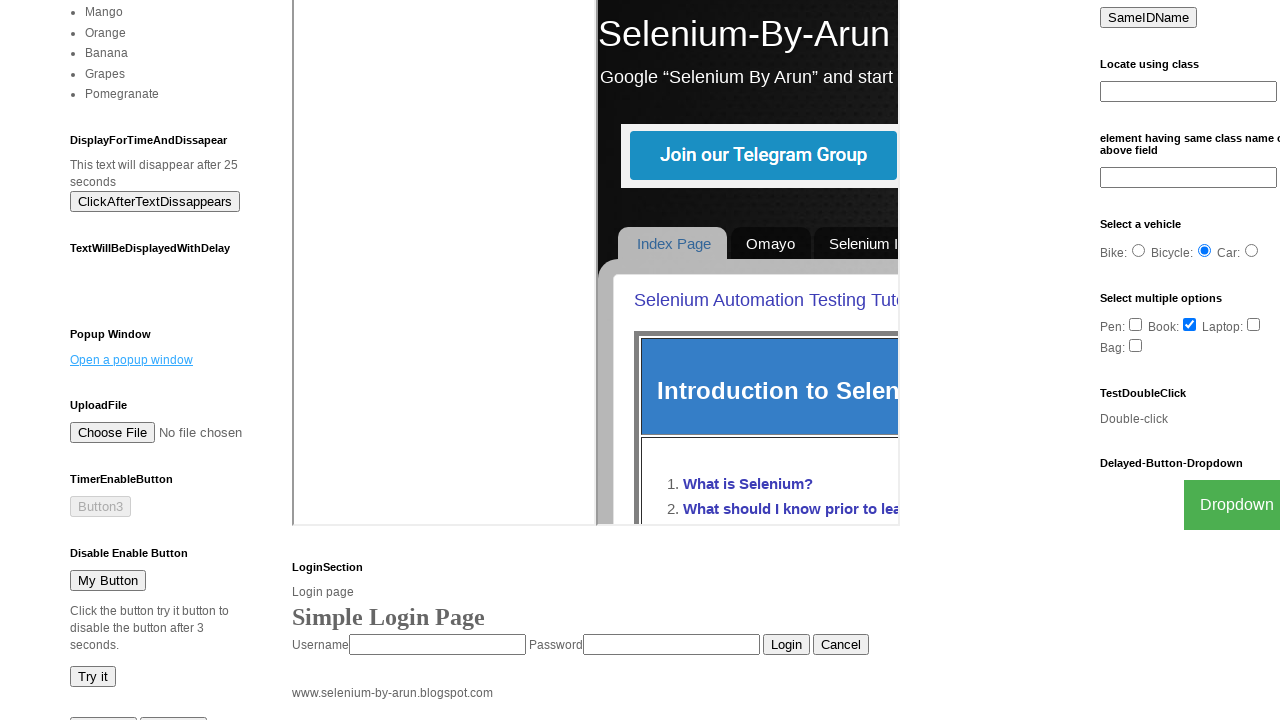

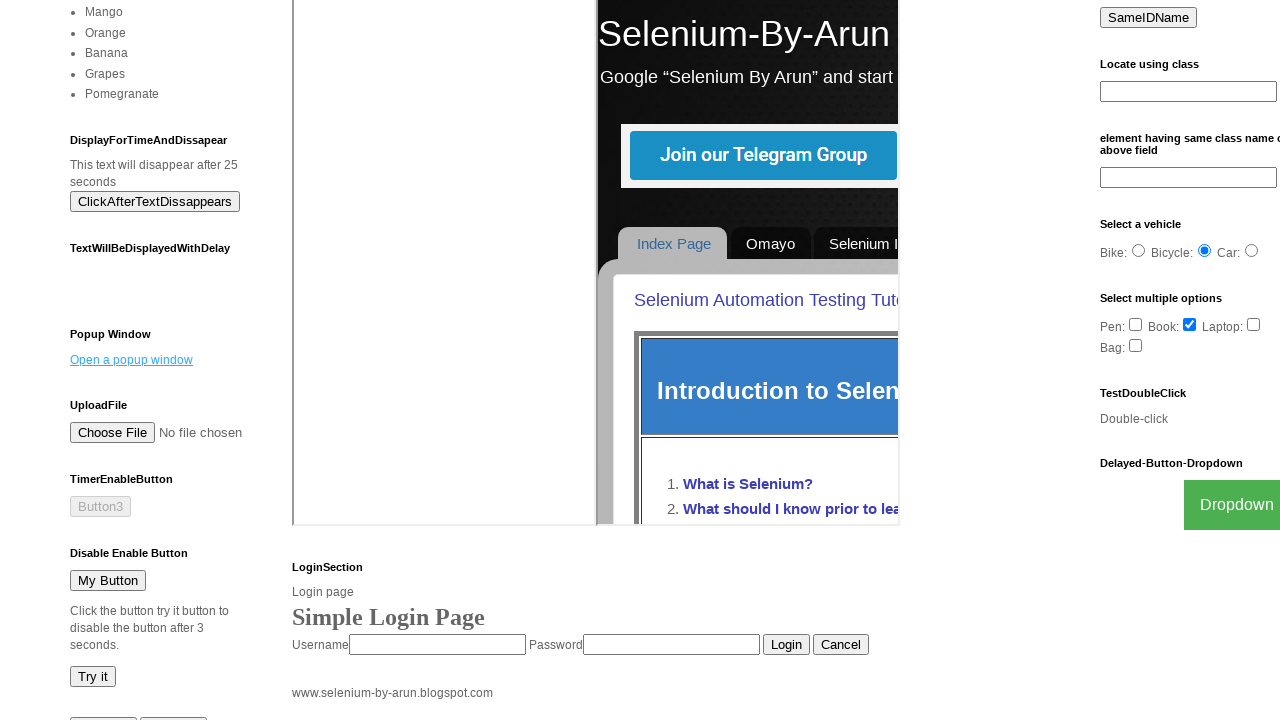